Tests dropdown functionality on a flight booking practice page by clicking to open a passenger selector, incrementing adult count 7 times, closing the selector, and then selecting a currency from a static dropdown.

Starting URL: https://rahulshettyacademy.com/dropdownsPractise/

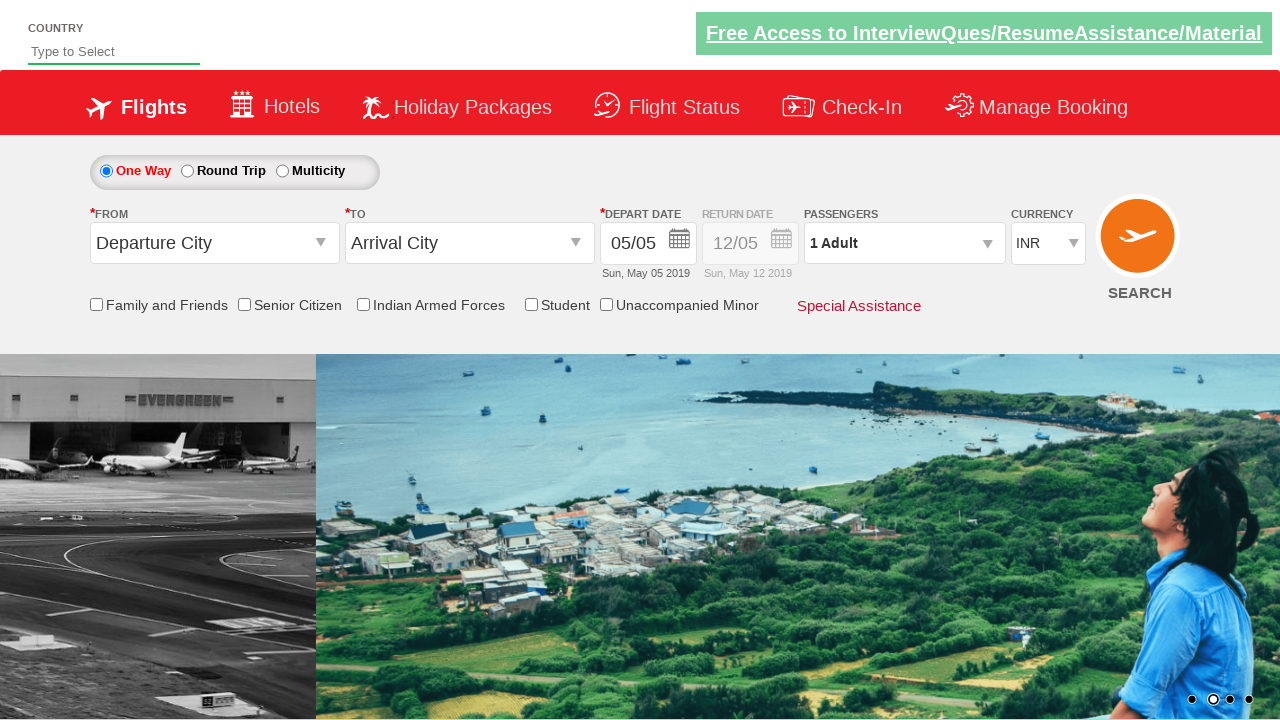

Clicked on passenger info dropdown to open it at (904, 243) on #divpaxinfo
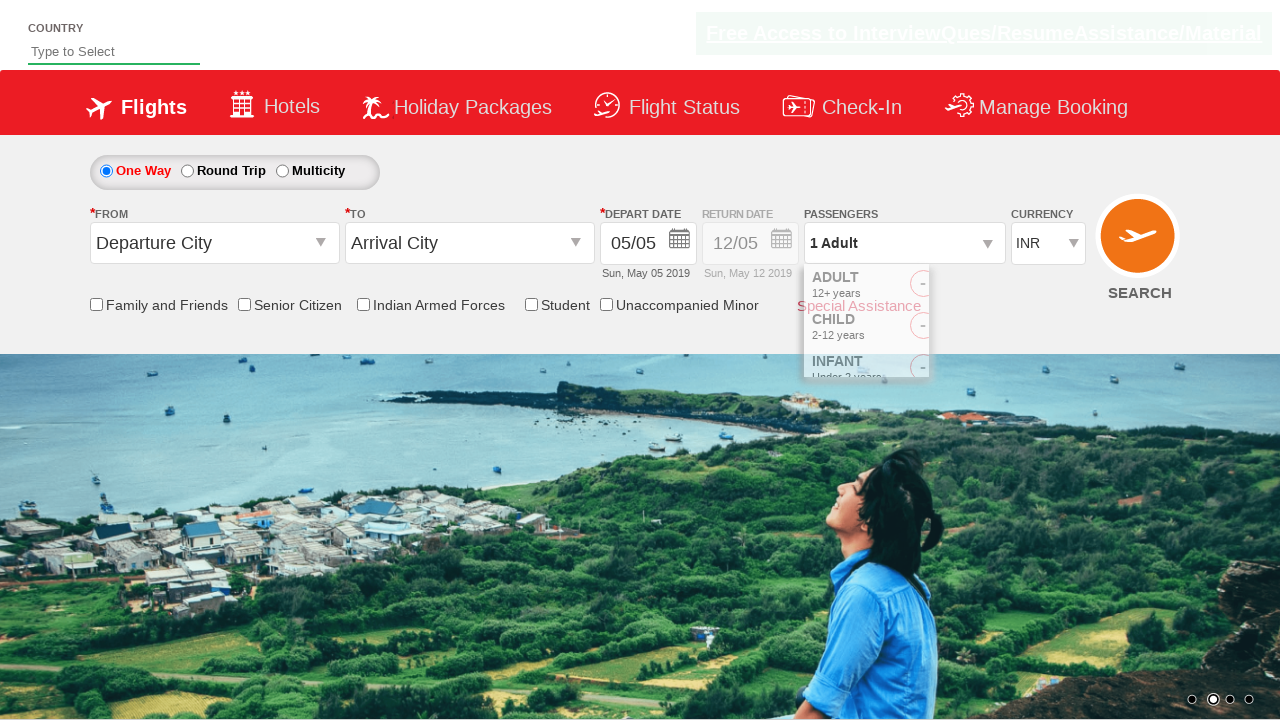

Waited for dropdown to be visible
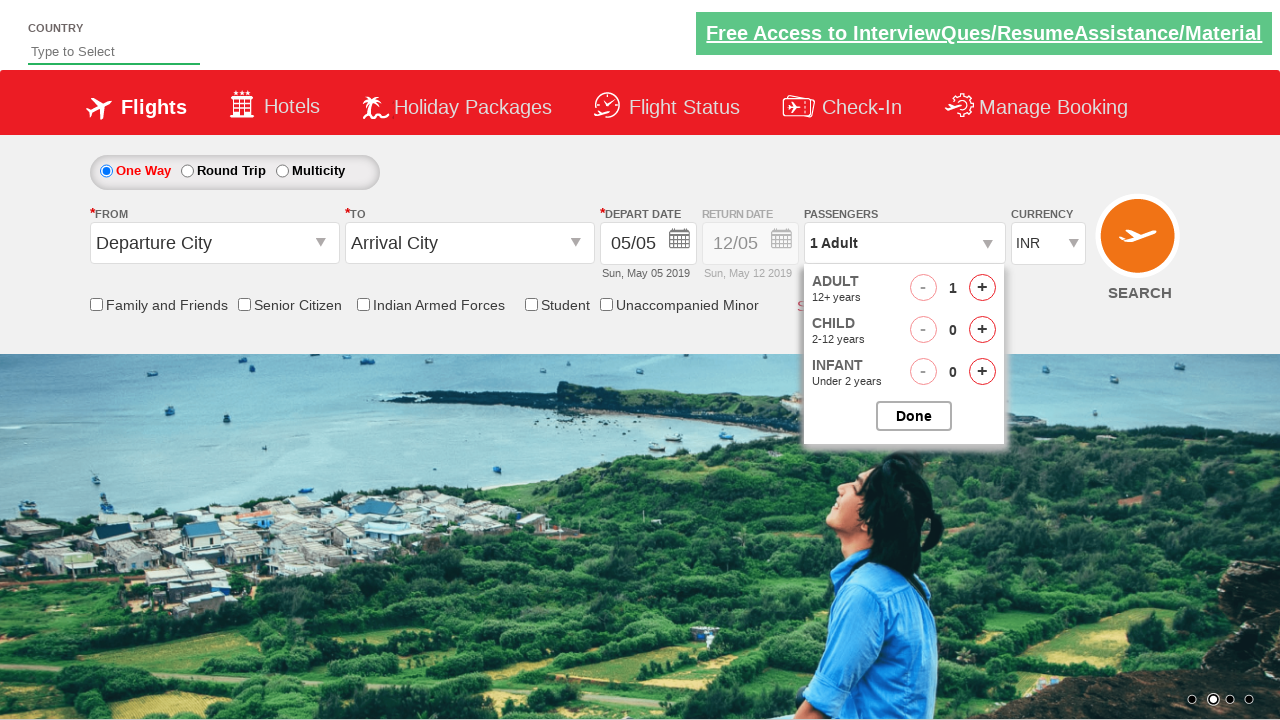

Clicked adult increment button (iteration 1 of 7) at (982, 288) on xpath=//span[@id='hrefIncAdt']
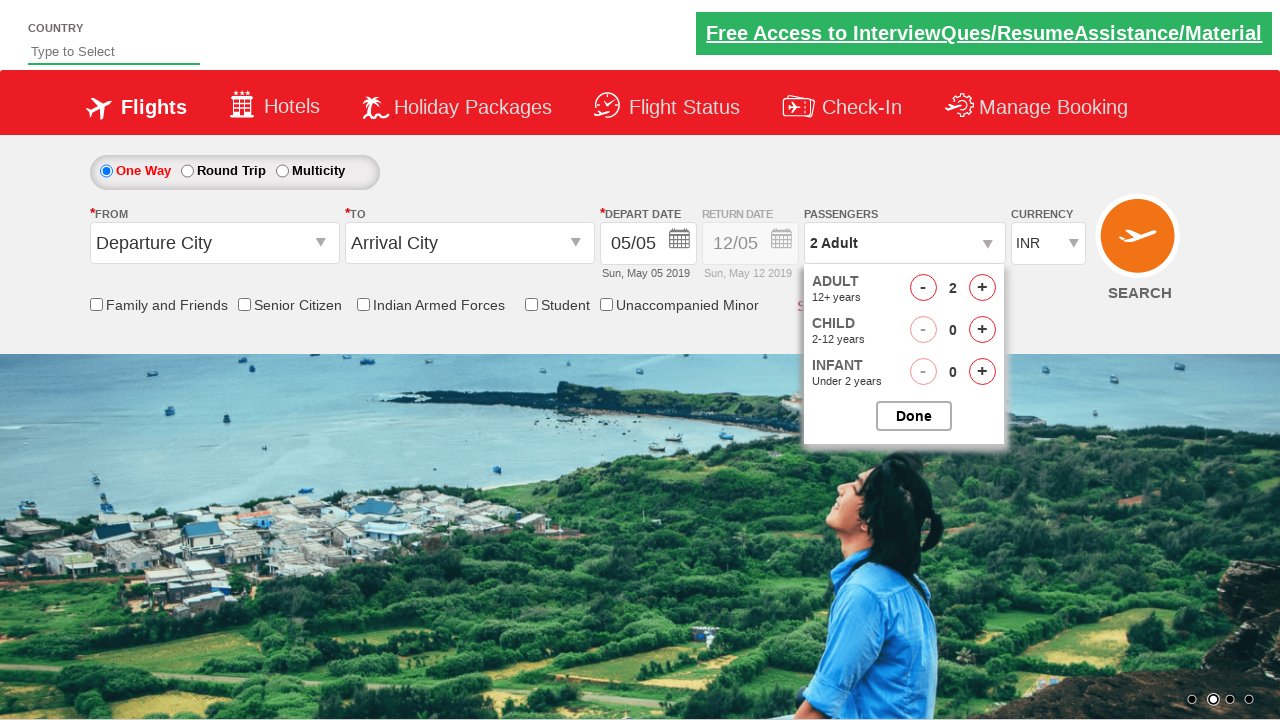

Clicked adult increment button (iteration 2 of 7) at (982, 288) on xpath=//span[@id='hrefIncAdt']
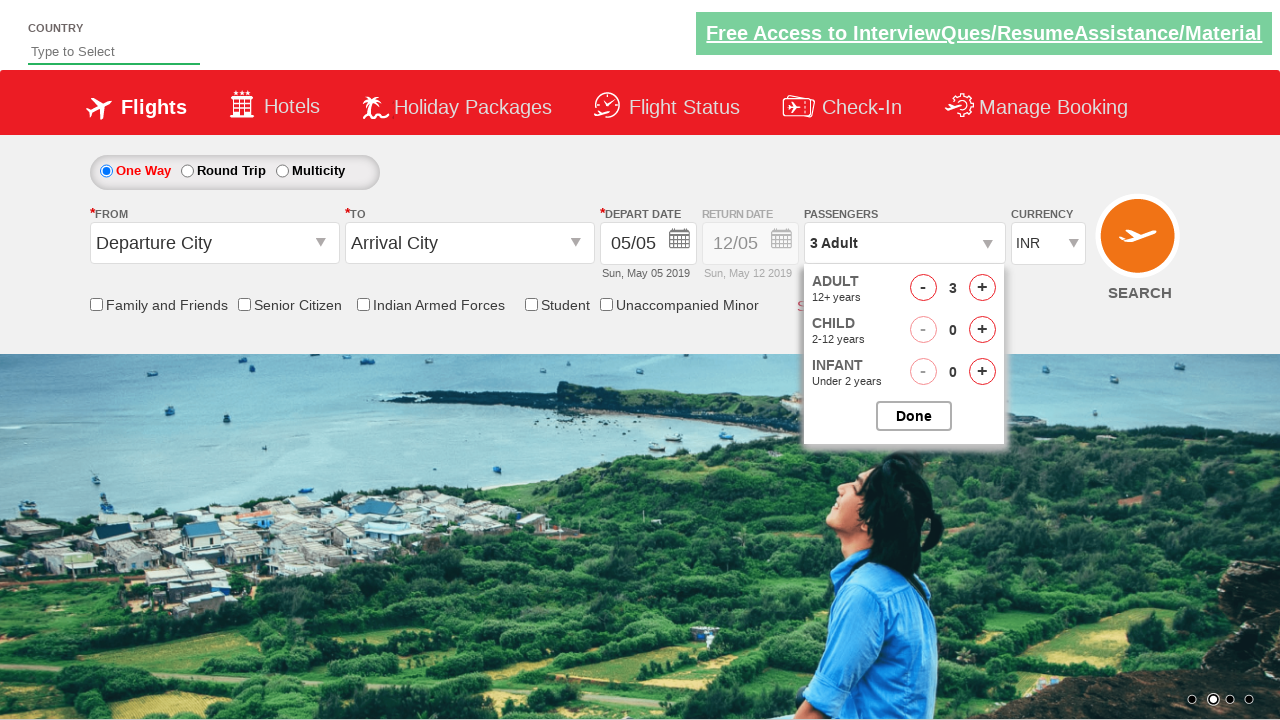

Clicked adult increment button (iteration 3 of 7) at (982, 288) on xpath=//span[@id='hrefIncAdt']
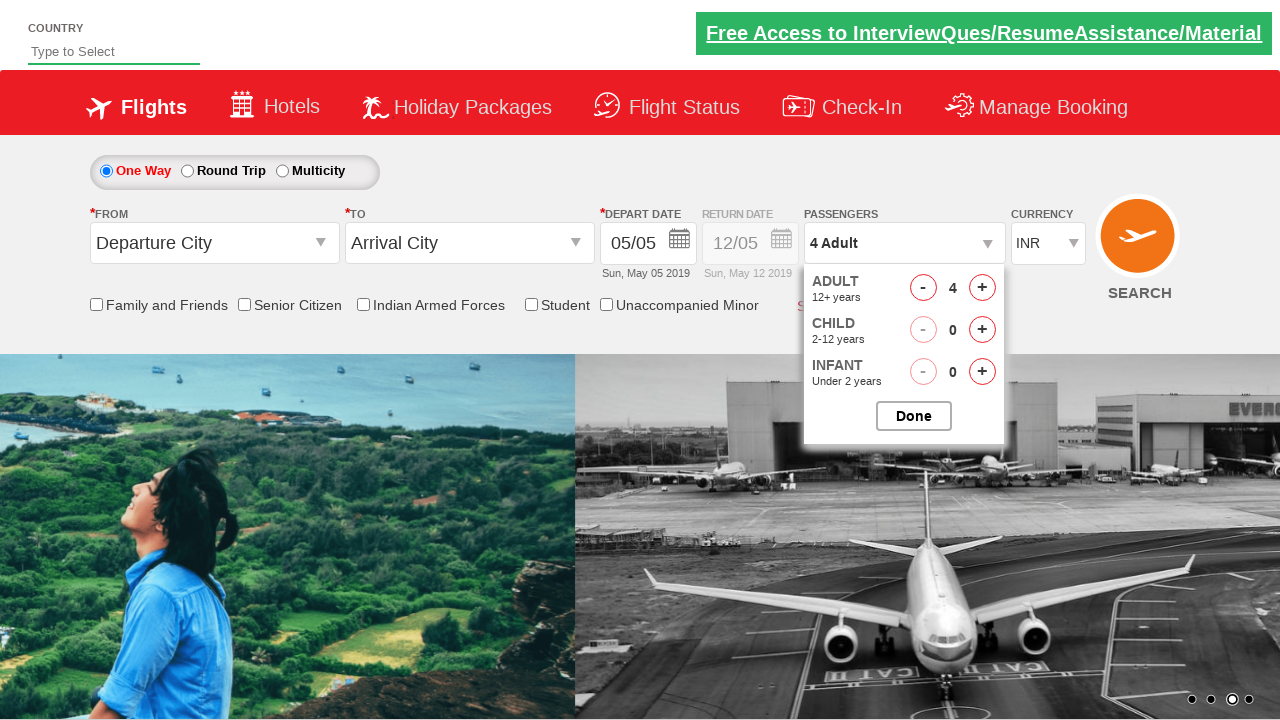

Clicked adult increment button (iteration 4 of 7) at (982, 288) on xpath=//span[@id='hrefIncAdt']
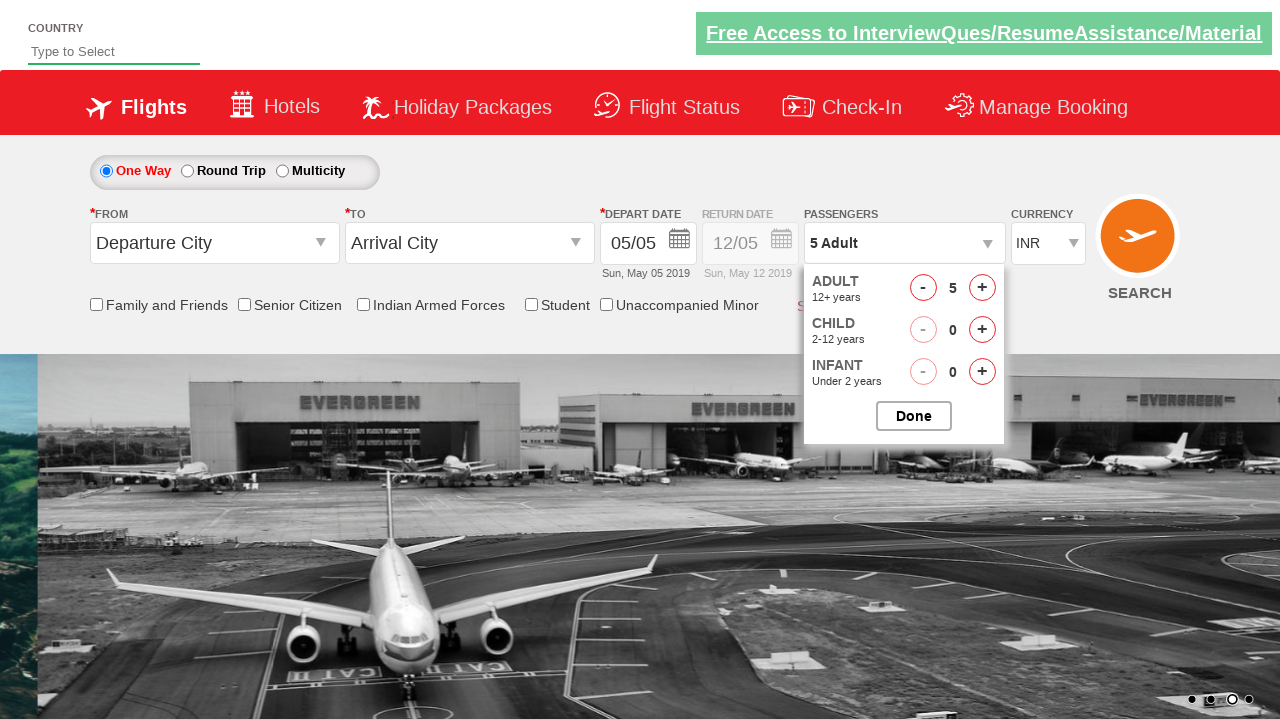

Clicked adult increment button (iteration 5 of 7) at (982, 288) on xpath=//span[@id='hrefIncAdt']
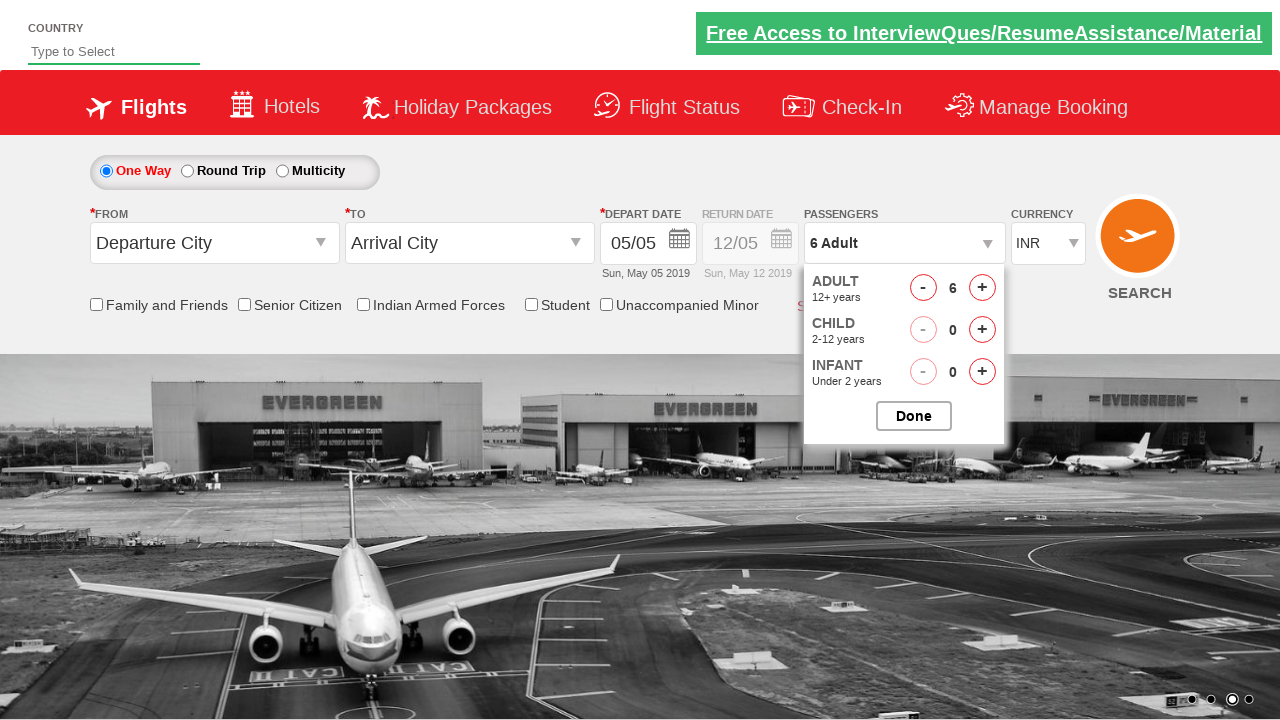

Clicked adult increment button (iteration 6 of 7) at (982, 288) on xpath=//span[@id='hrefIncAdt']
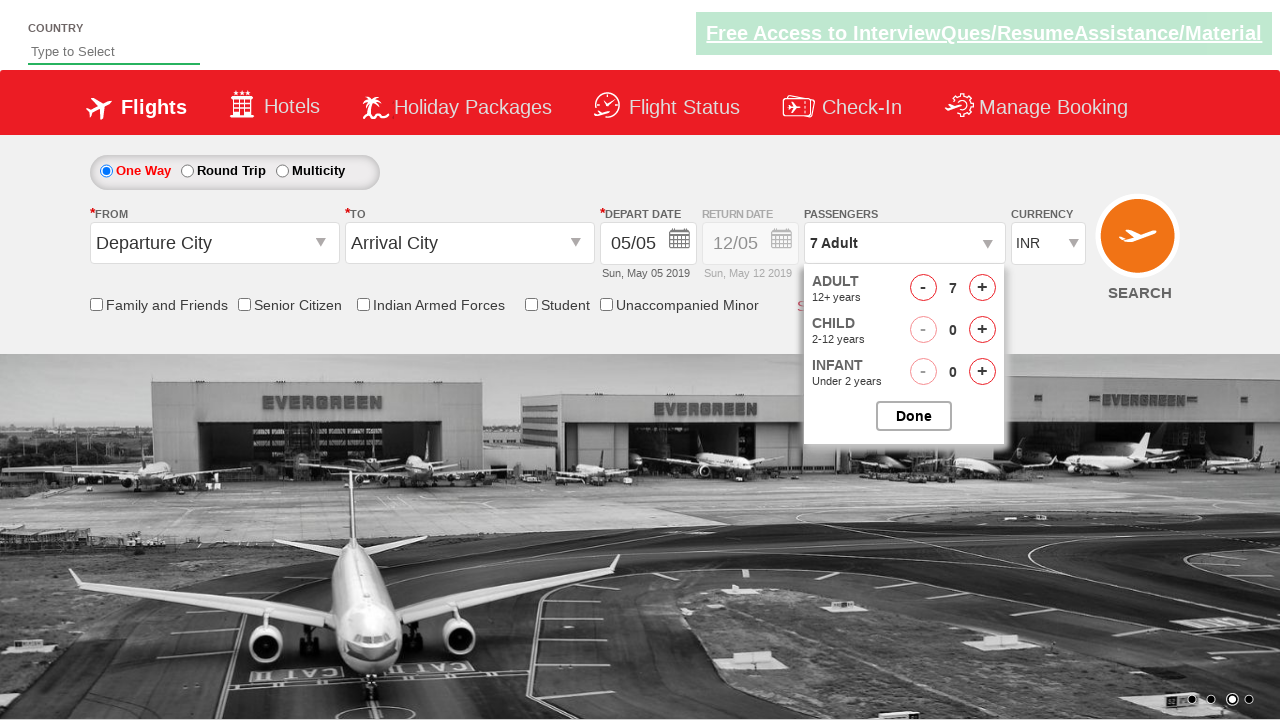

Clicked adult increment button (iteration 7 of 7) at (982, 288) on xpath=//span[@id='hrefIncAdt']
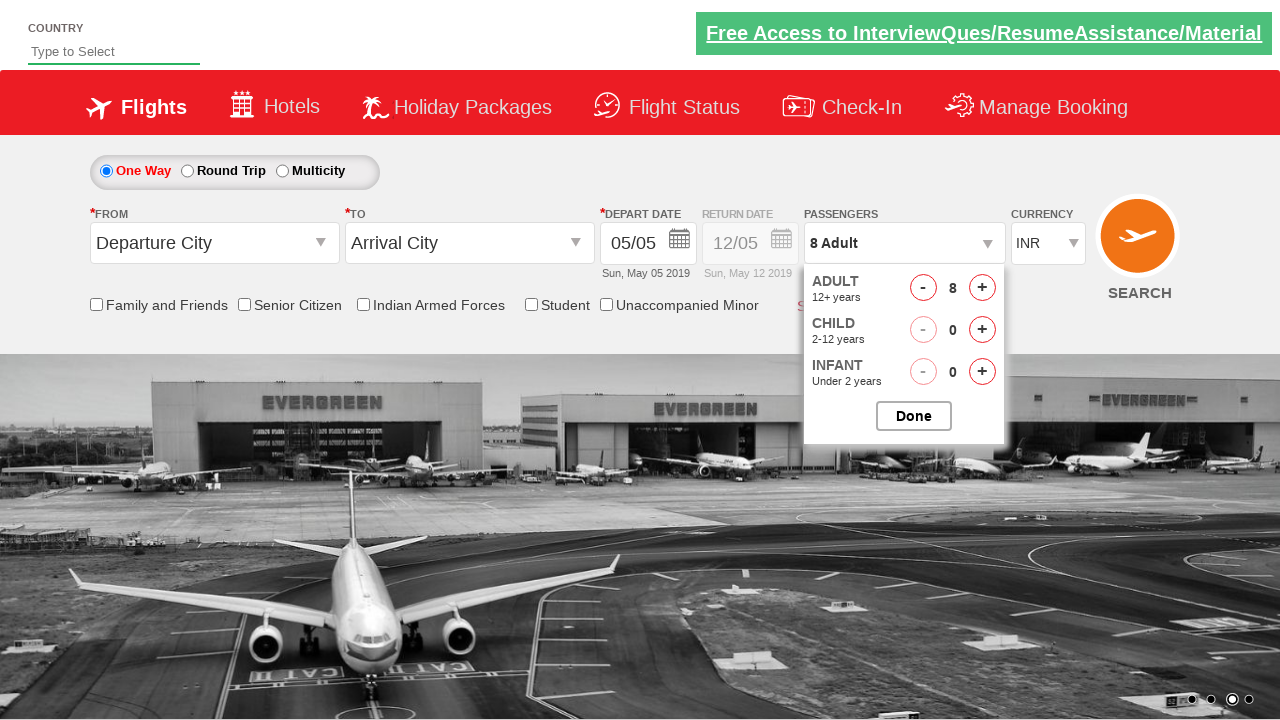

Closed the passenger options popup at (914, 416) on #btnclosepaxoption
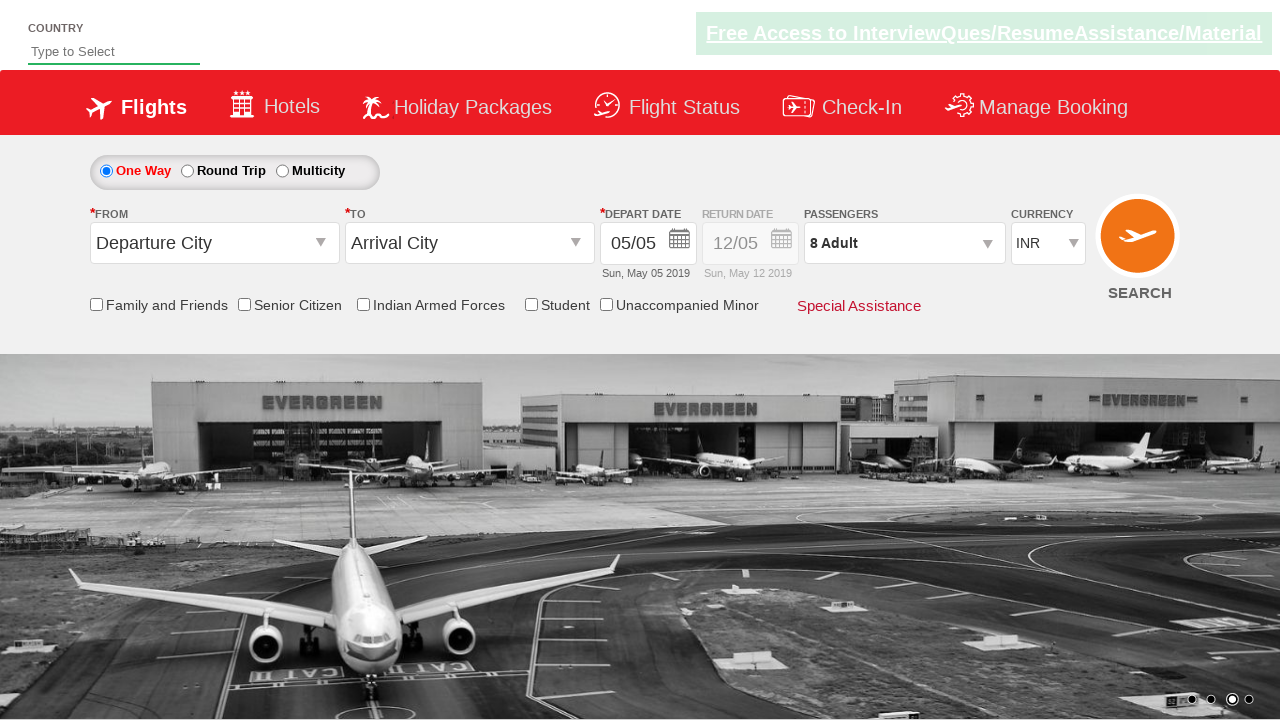

Waited for UI to update after closing passenger popup
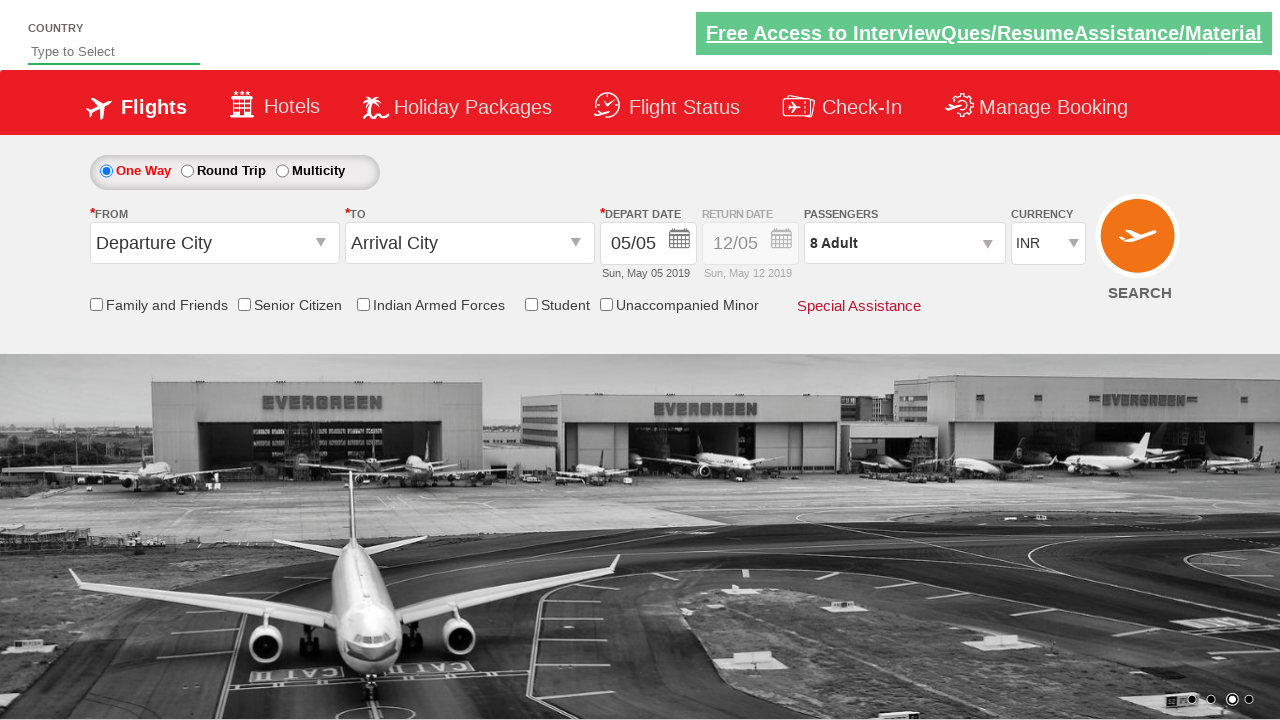

Selected currency from dropdown (third option by index) on #ctl00_mainContent_DropDownListCurrency
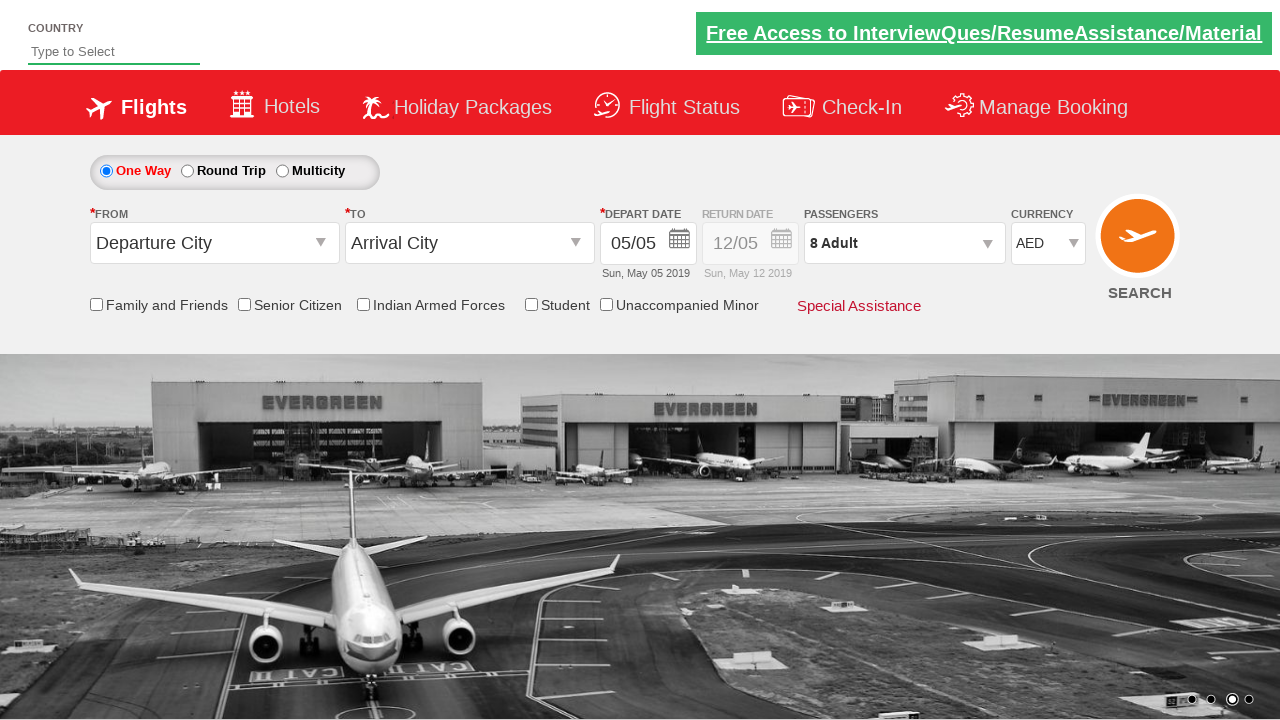

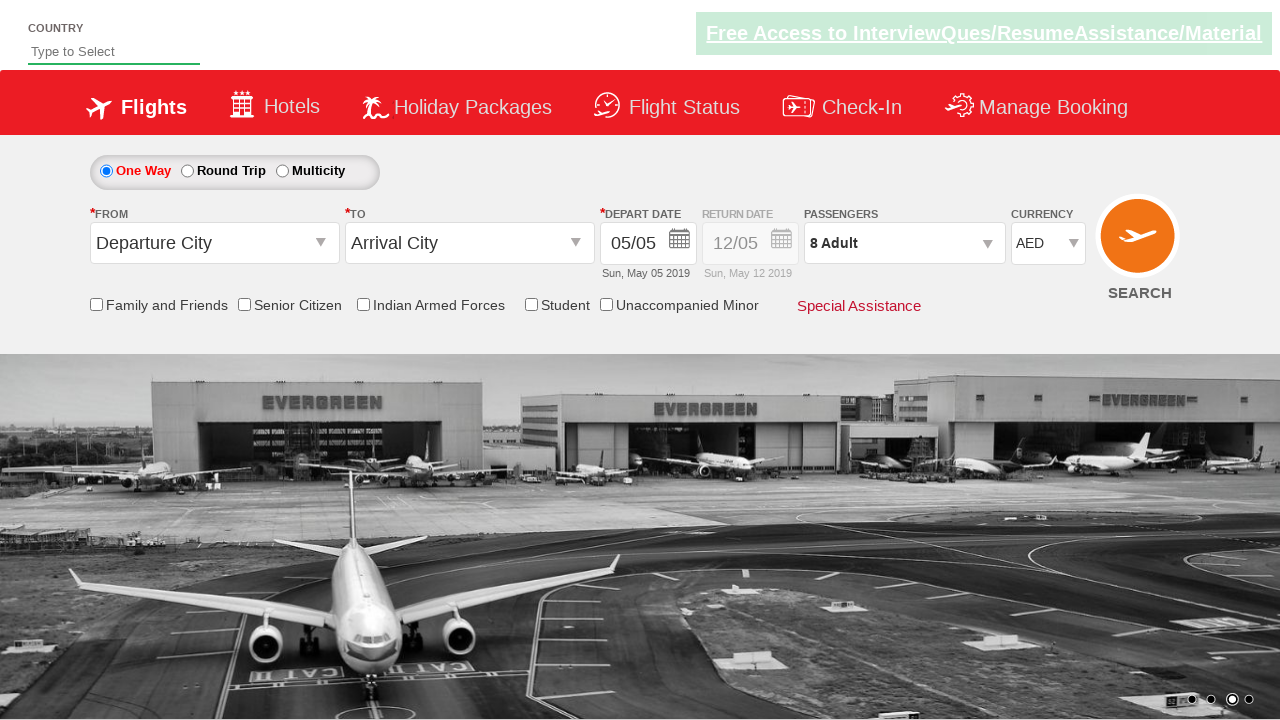